Tests mouse hover and context menu (right-click) functionality on a practice automation page, including hovering over an element, right-clicking a link, and clicking a reload option

Starting URL: https://rahulshettyacademy.com/AutomationPractice/

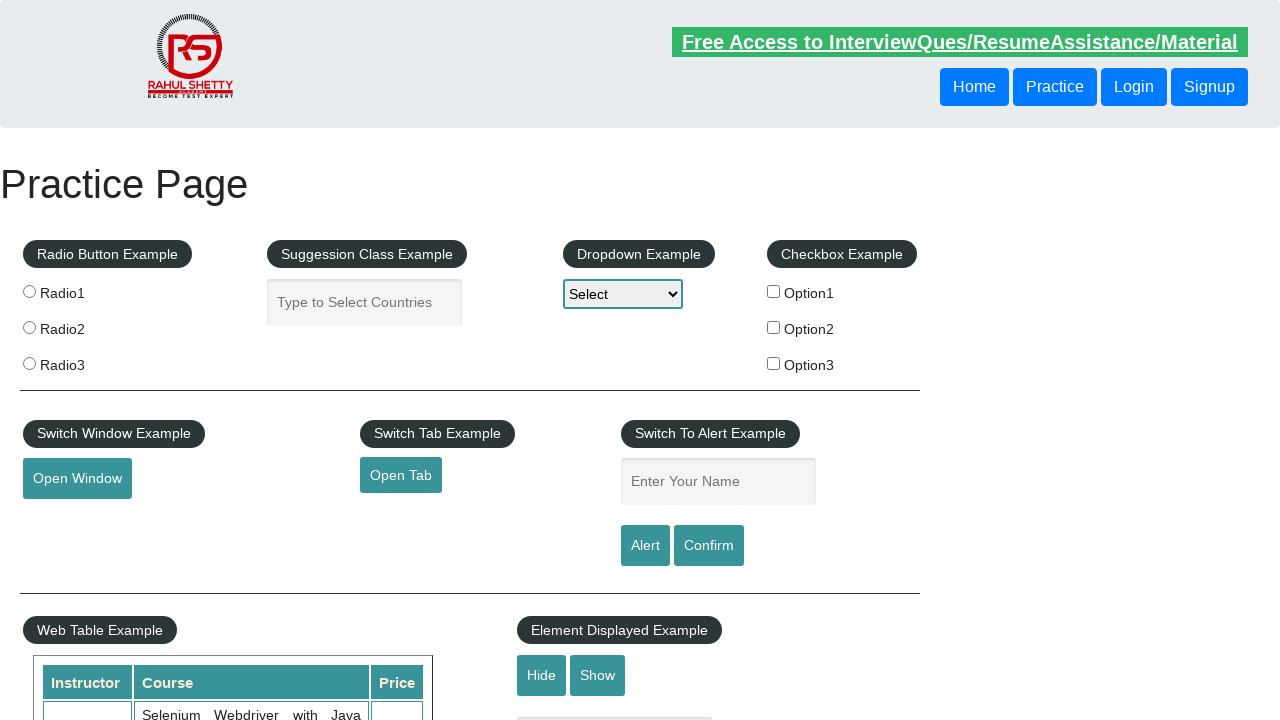

Hovered over the mouse hover element at (83, 361) on #mousehover
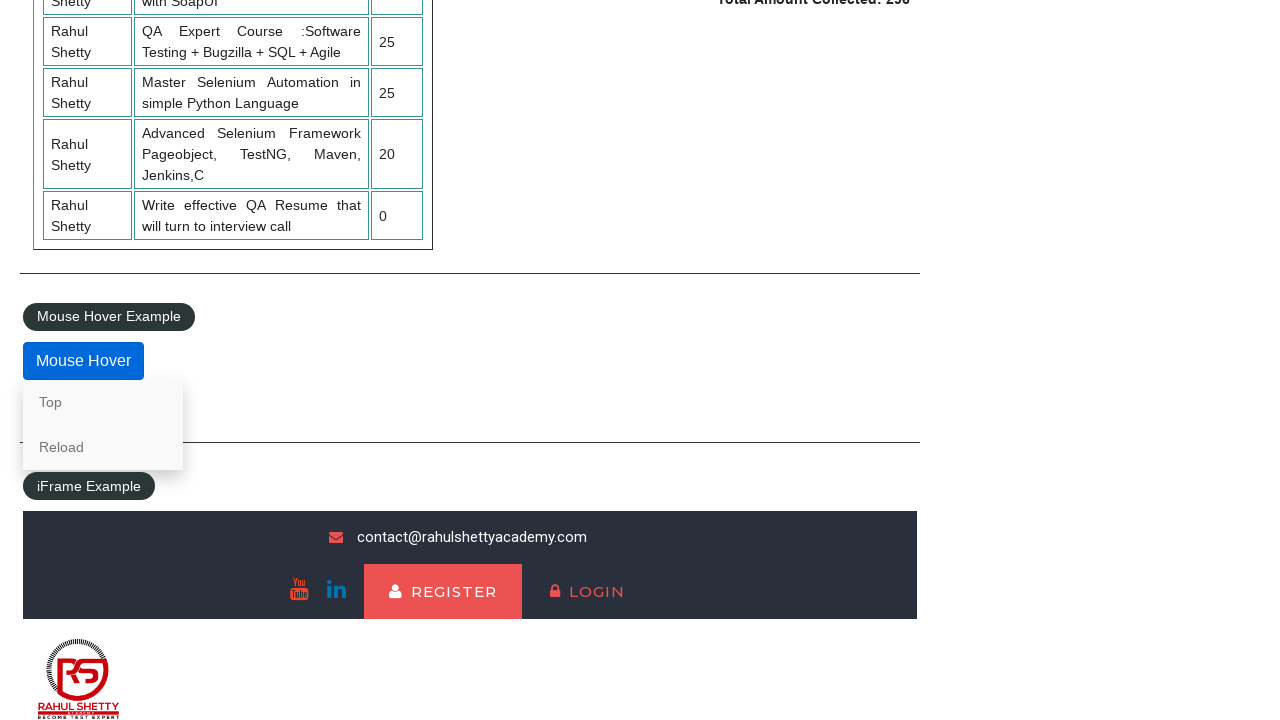

Right-clicked on the 'Top' link to open context menu at (103, 402) on text=Top
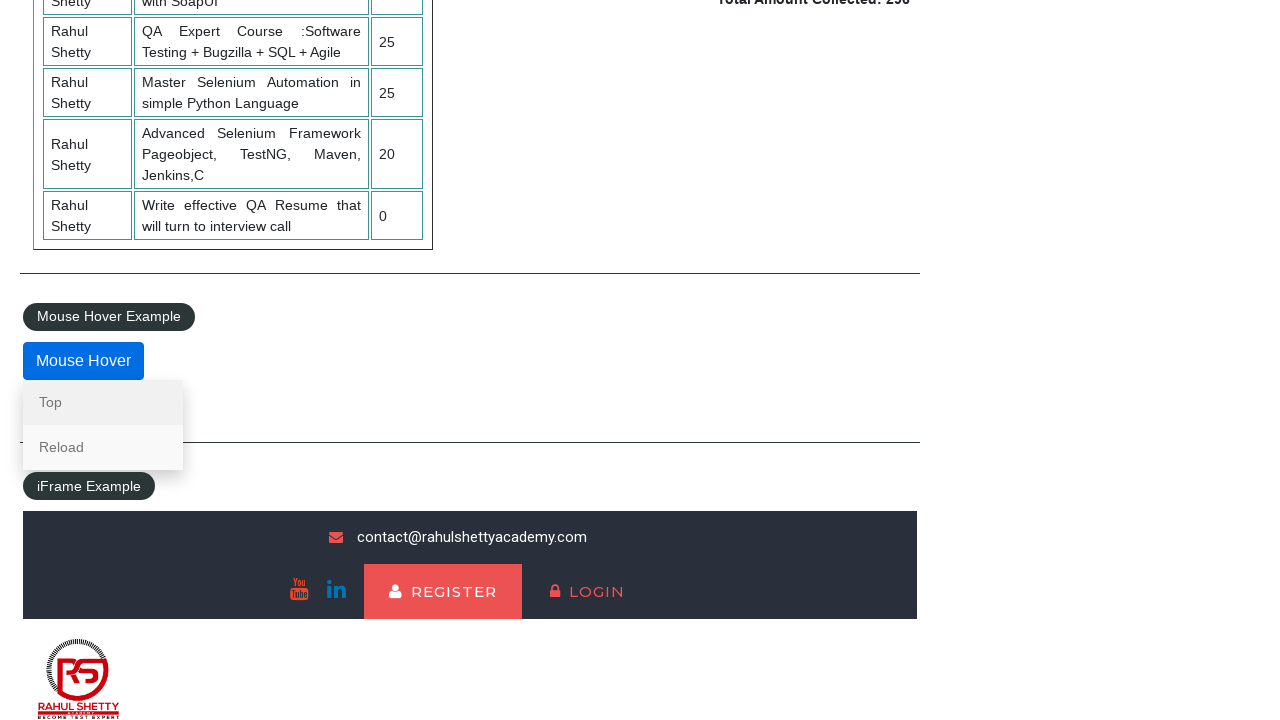

Hovered over the 'Reload' link in context menu at (103, 447) on text=Reload
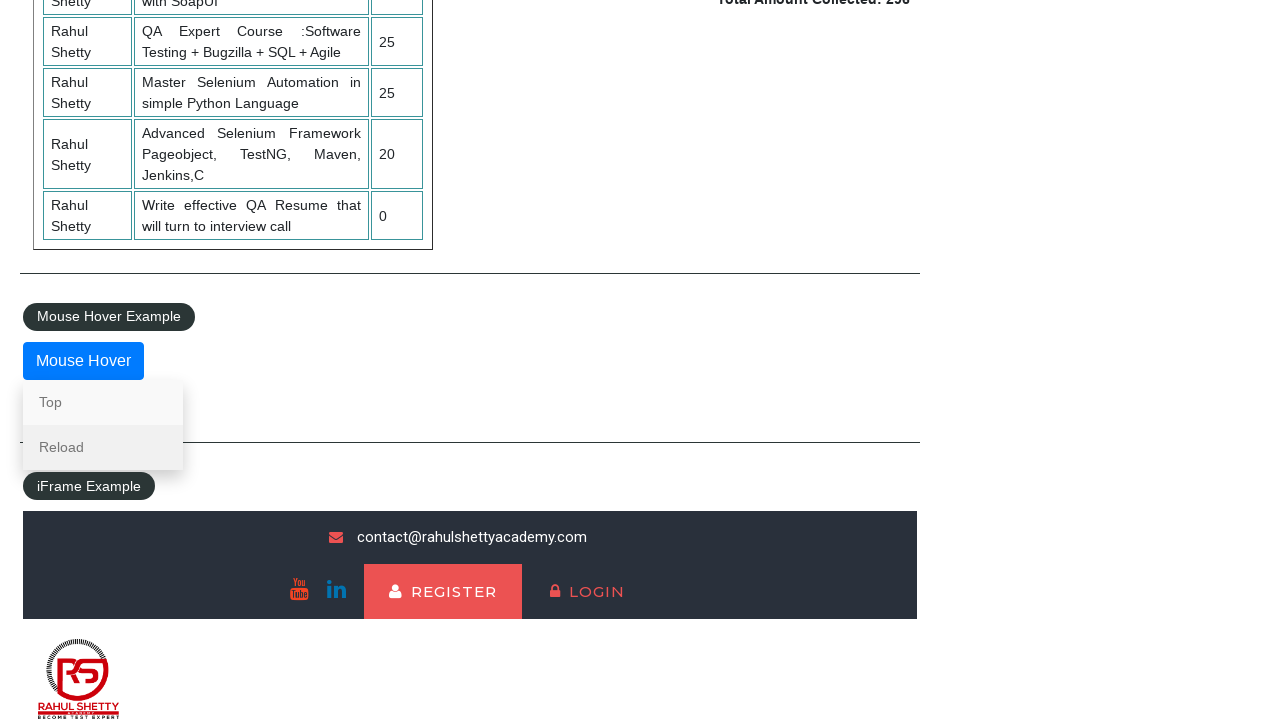

Clicked the 'Reload' link from context menu at (103, 447) on text=Reload
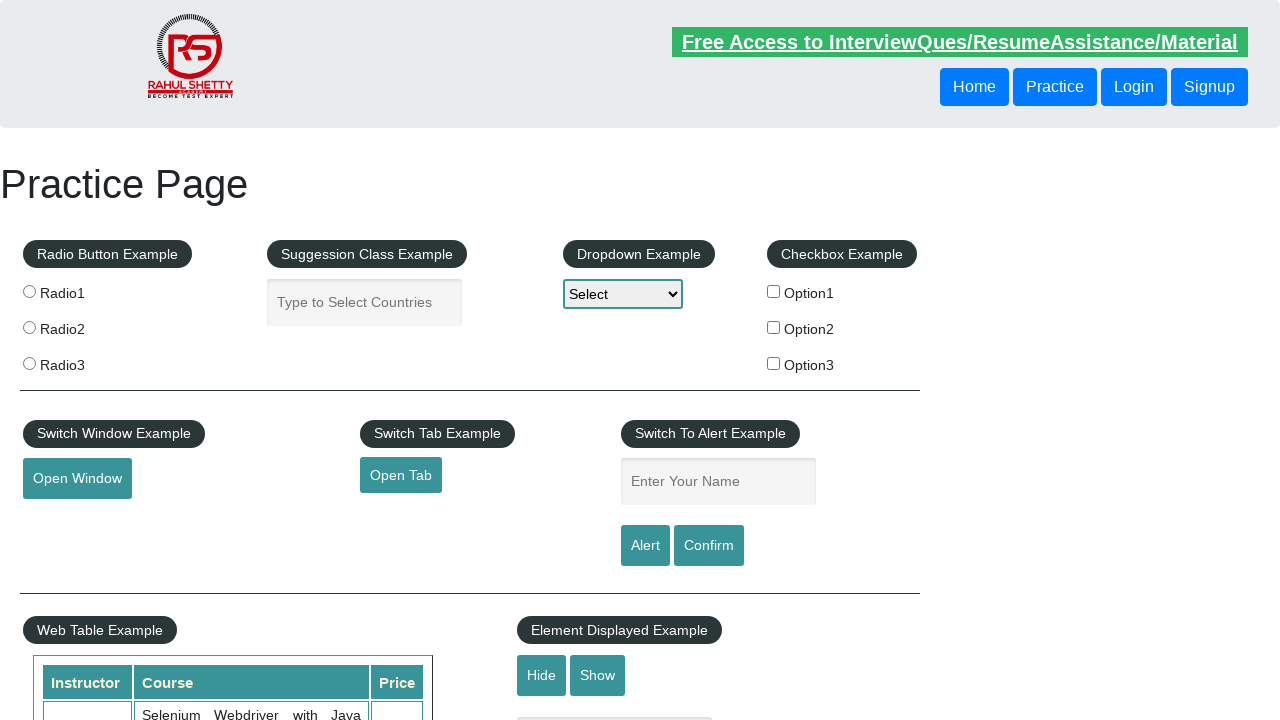

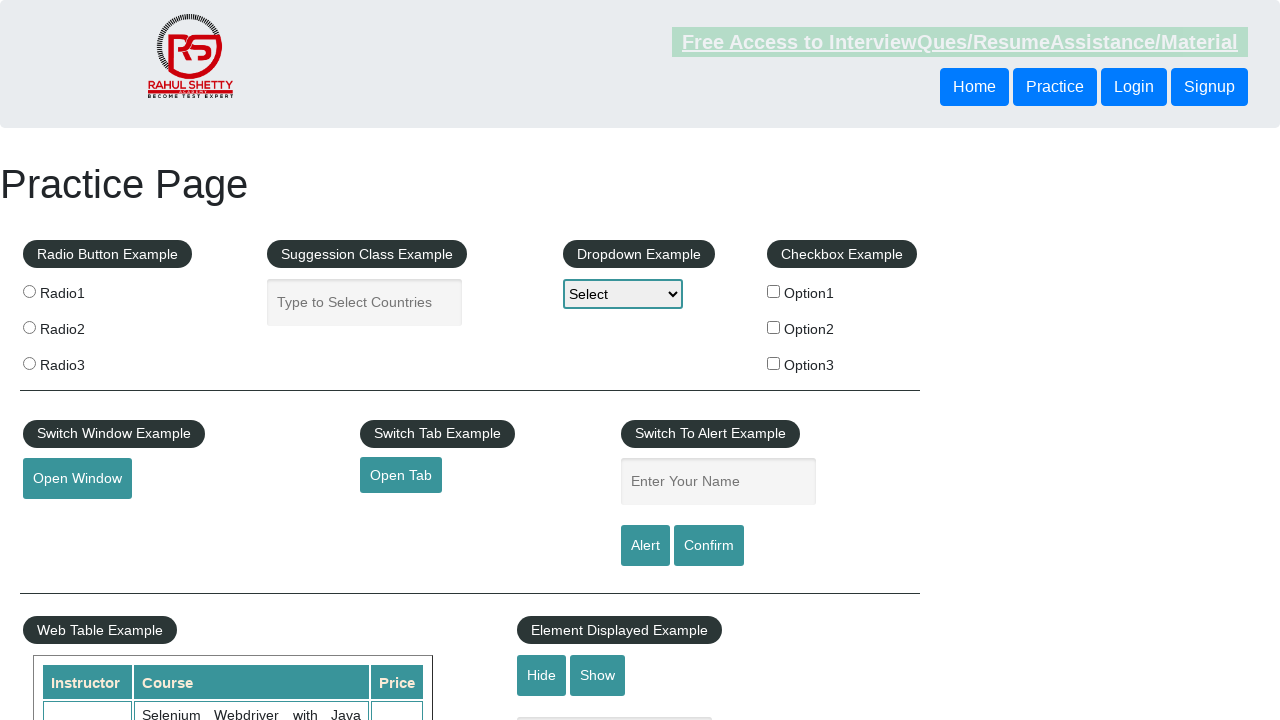